Tests the navigation menu on Bluestone jewelry website by hovering over "Watch Jewellery" category and clicking on a submenu item to navigate to that product section.

Starting URL: https://www.bluestone.com/

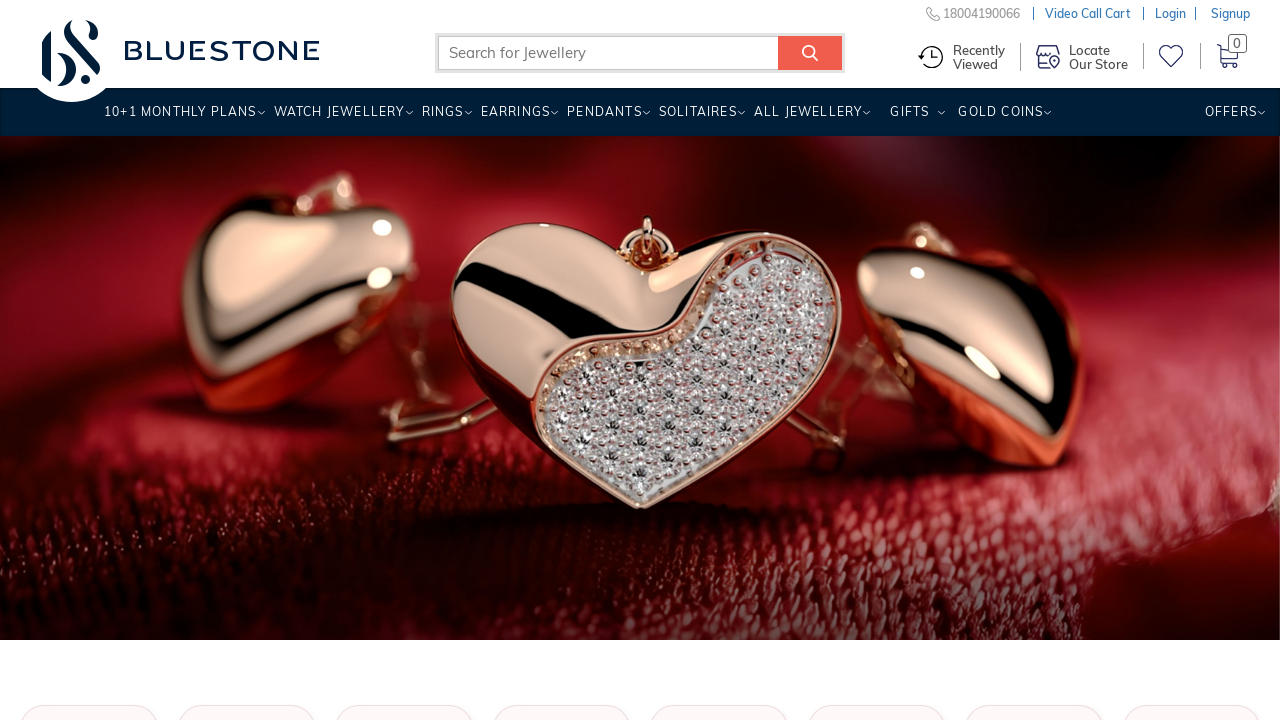

Clicked on body to dismiss any initial popups/overlays at (640, 360) on body
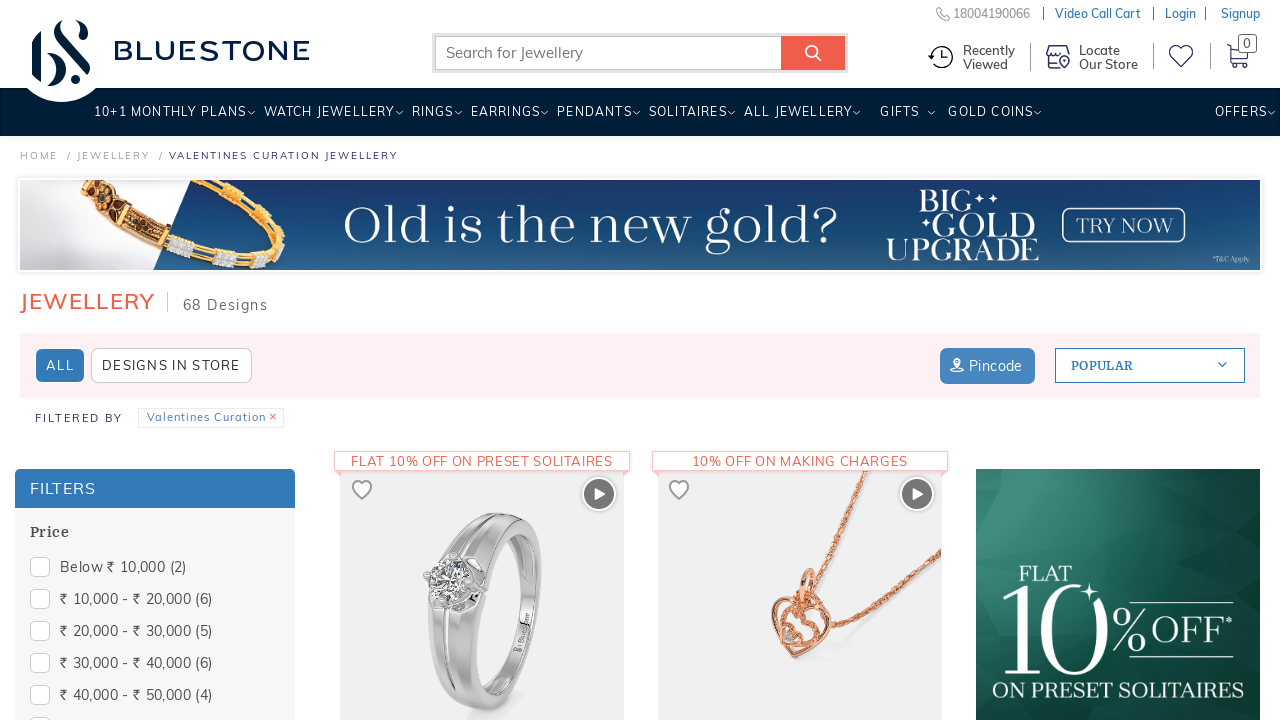

Hovered over 'Watch Jewellery' menu item to reveal dropdown at (329, 119) on a[title='Watch Jewellery']
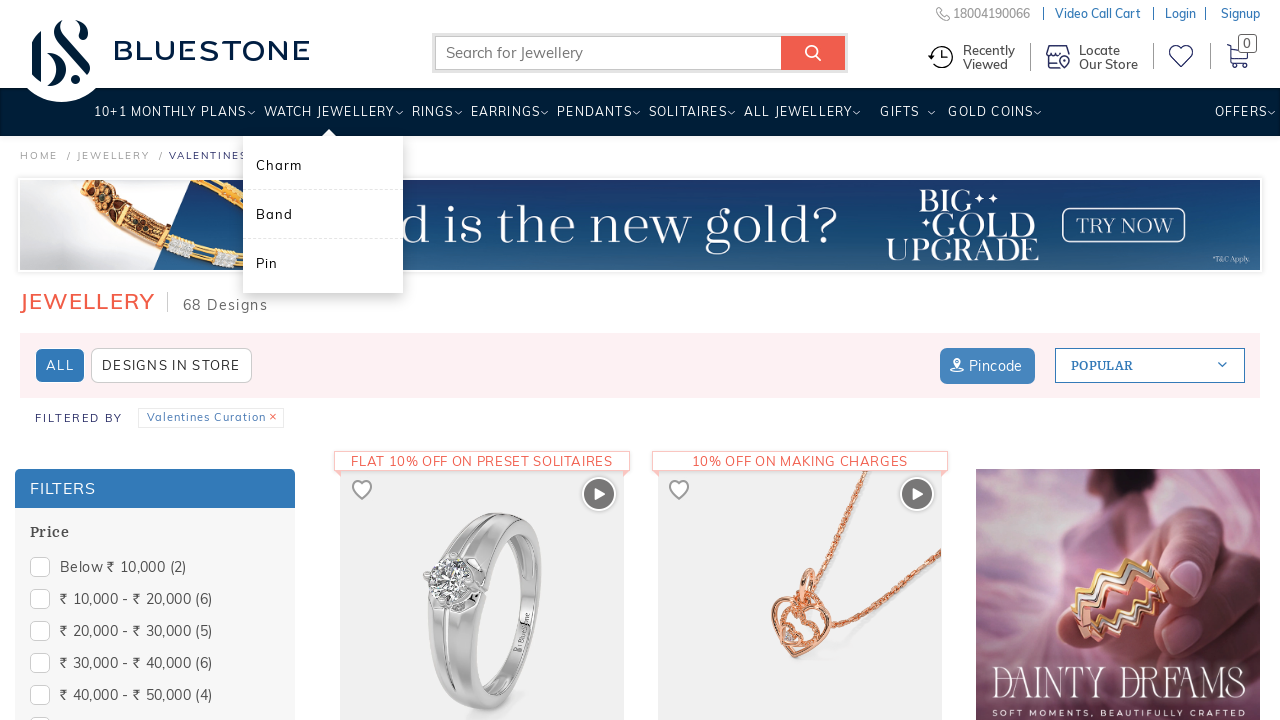

Clicked on 'Band' submenu item to navigate to that product section at (155, 445) on text=Band
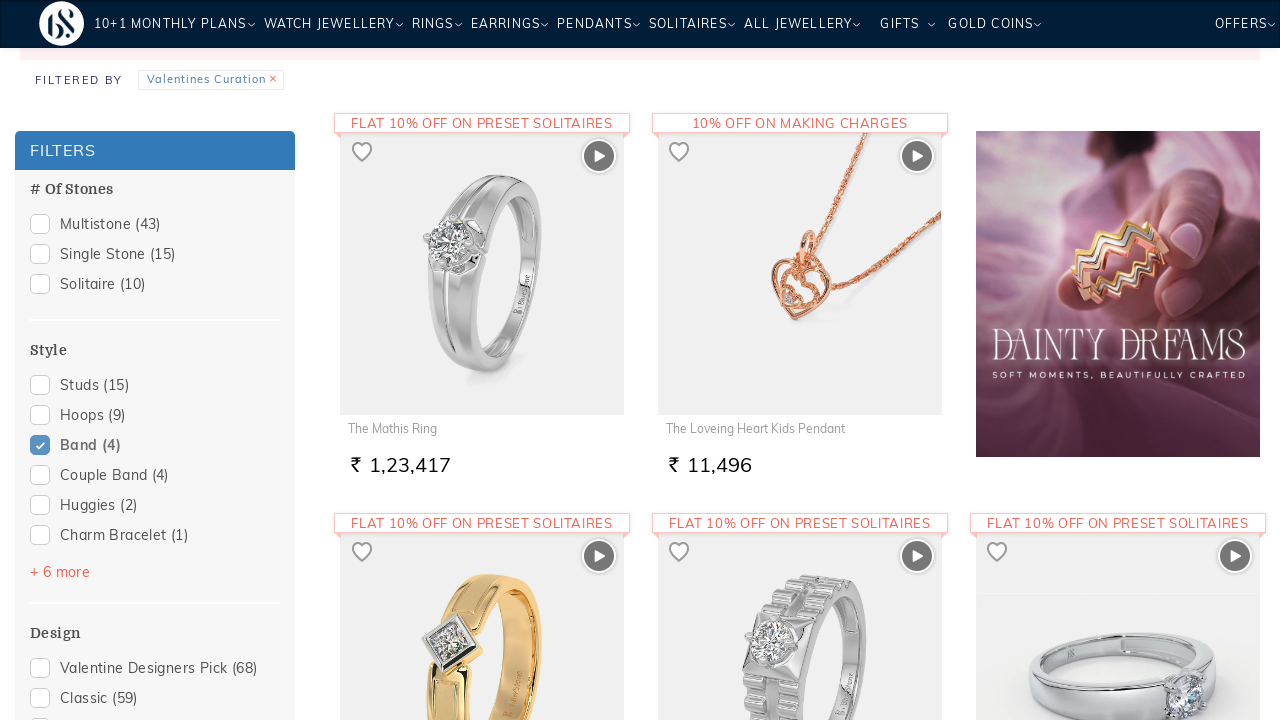

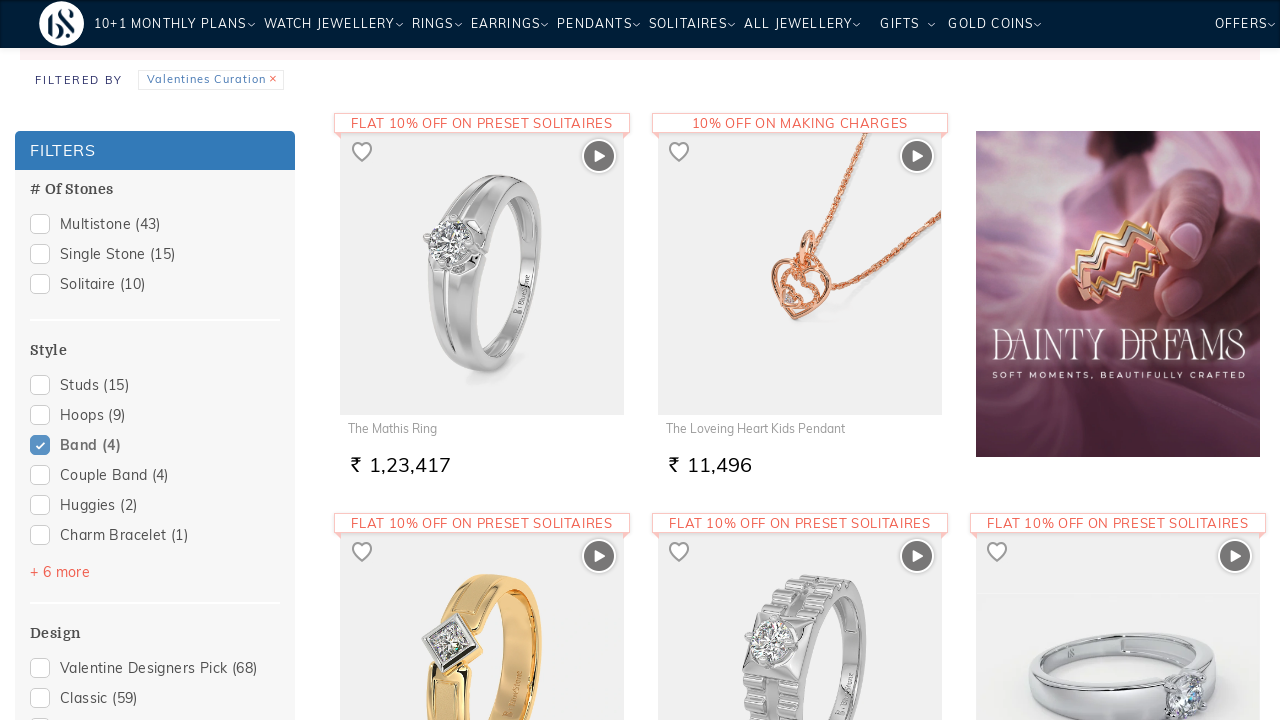